Loads the ODEL Sri Lanka e-commerce website and verifies the page loads successfully

Starting URL: https://odel.lk/

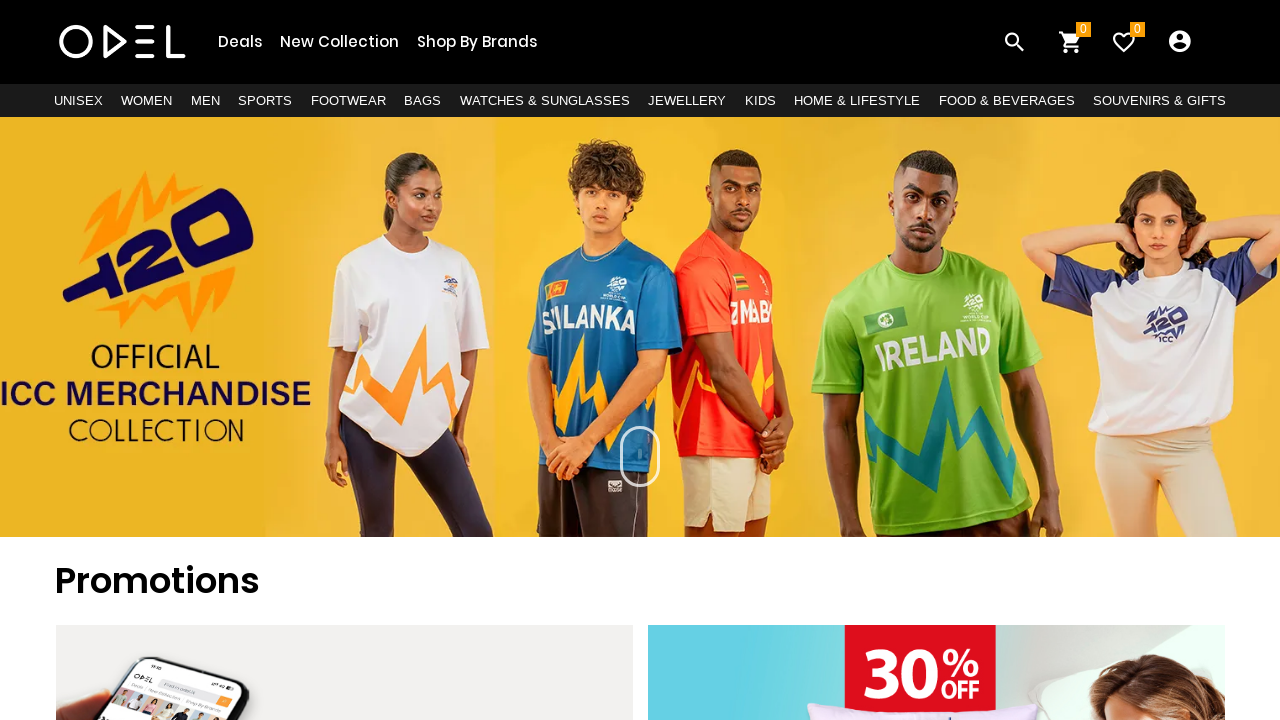

Waited for page DOM to fully load
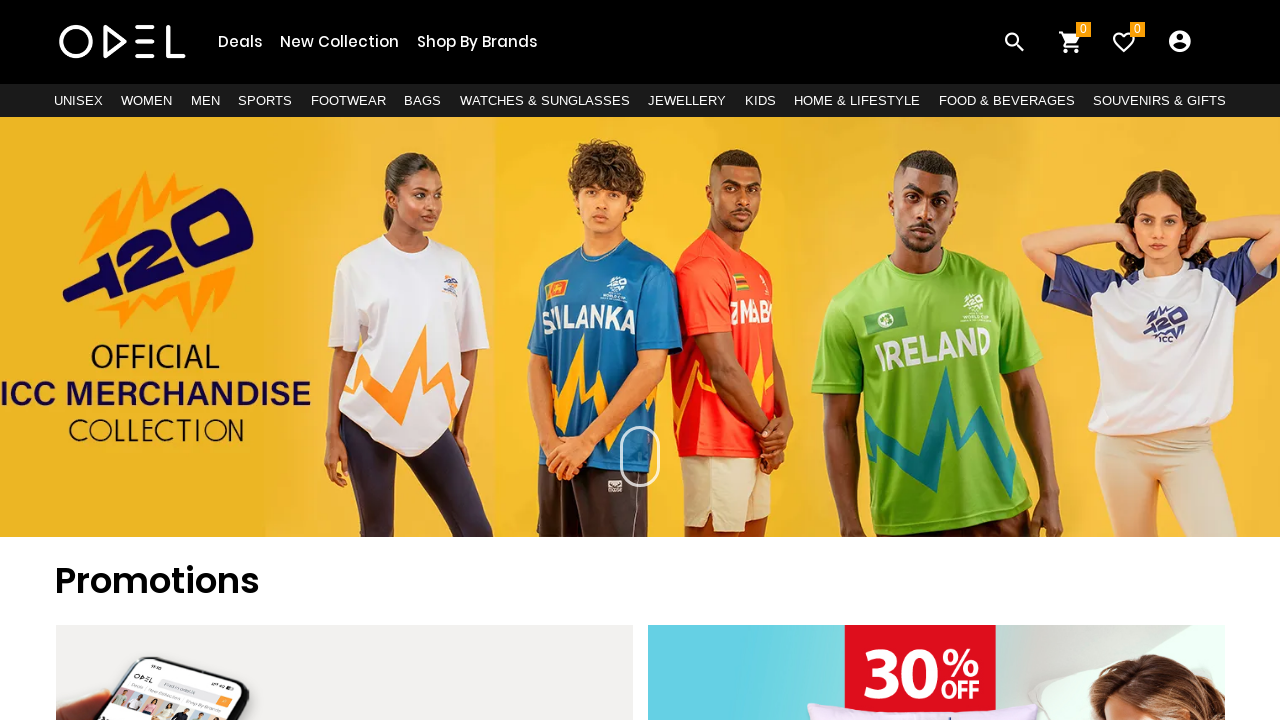

Verified body element is present on ODEL Sri Lanka e-commerce website
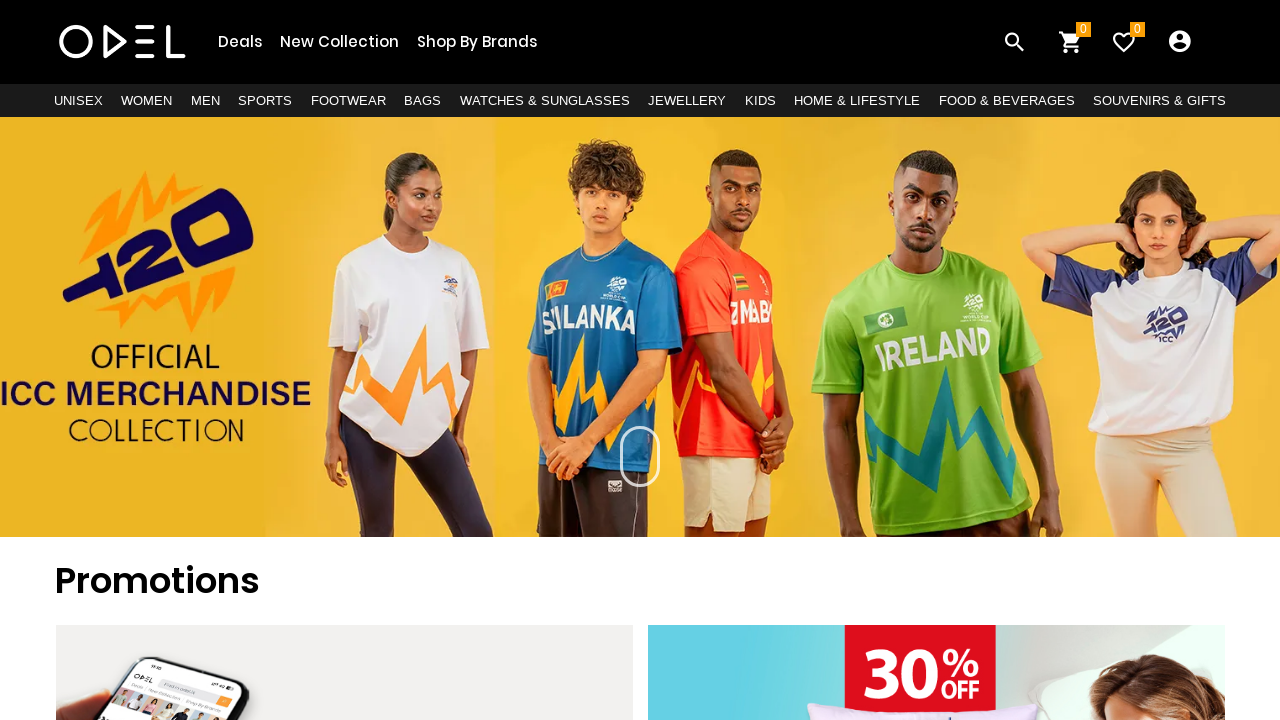

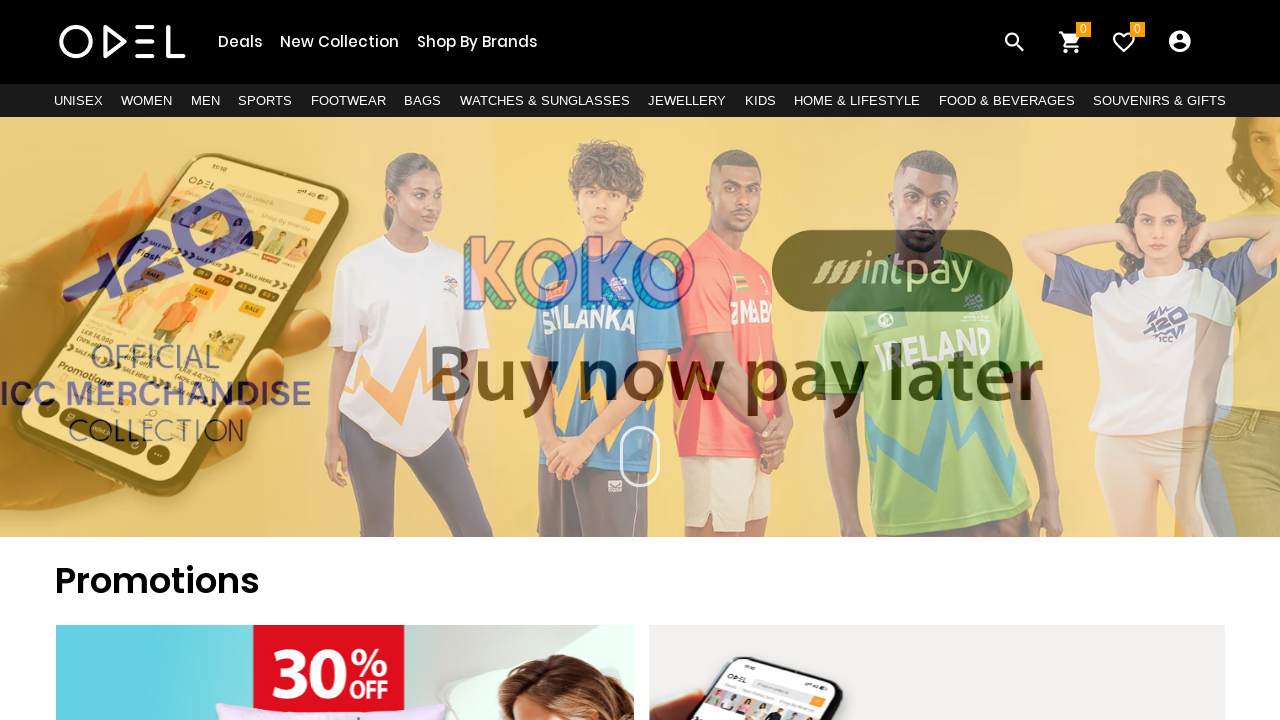